Tests navigation by expanding Interview Questions section and clicking on TCS Interview Question link

Starting URL: http://greenstech.in/selenium-course-content.html

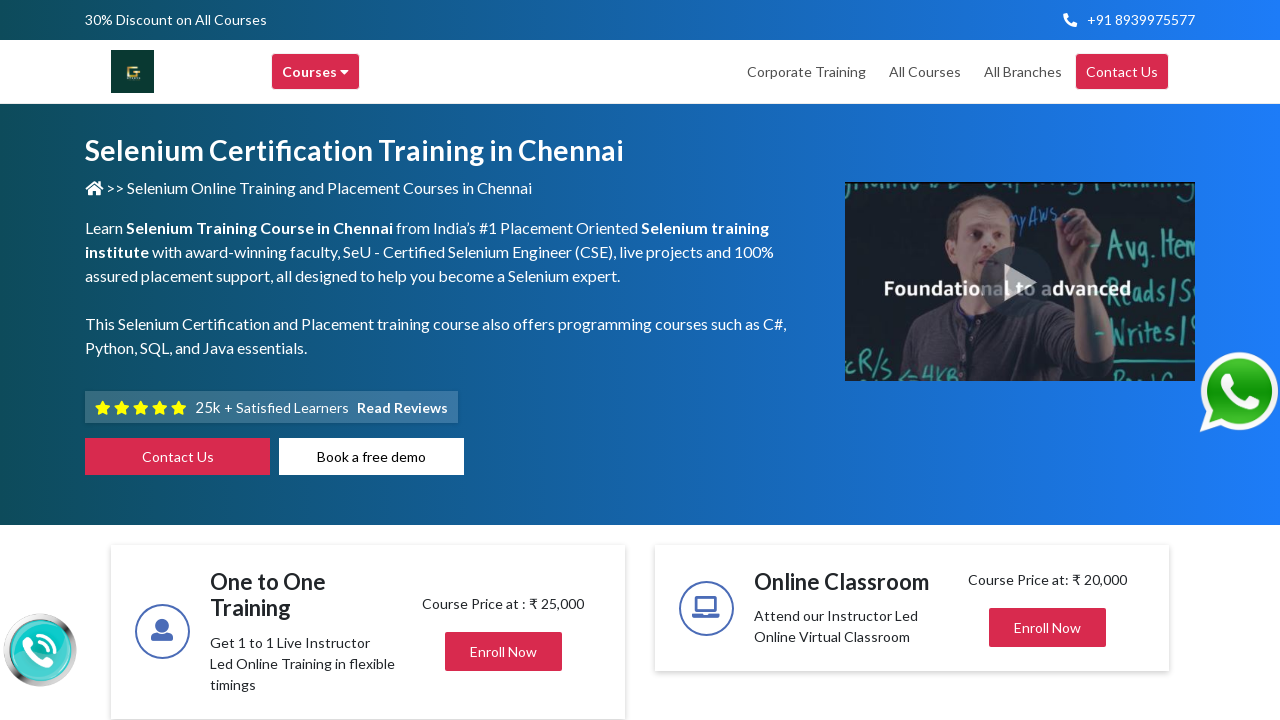

Navigated to greenstech selenium course content page
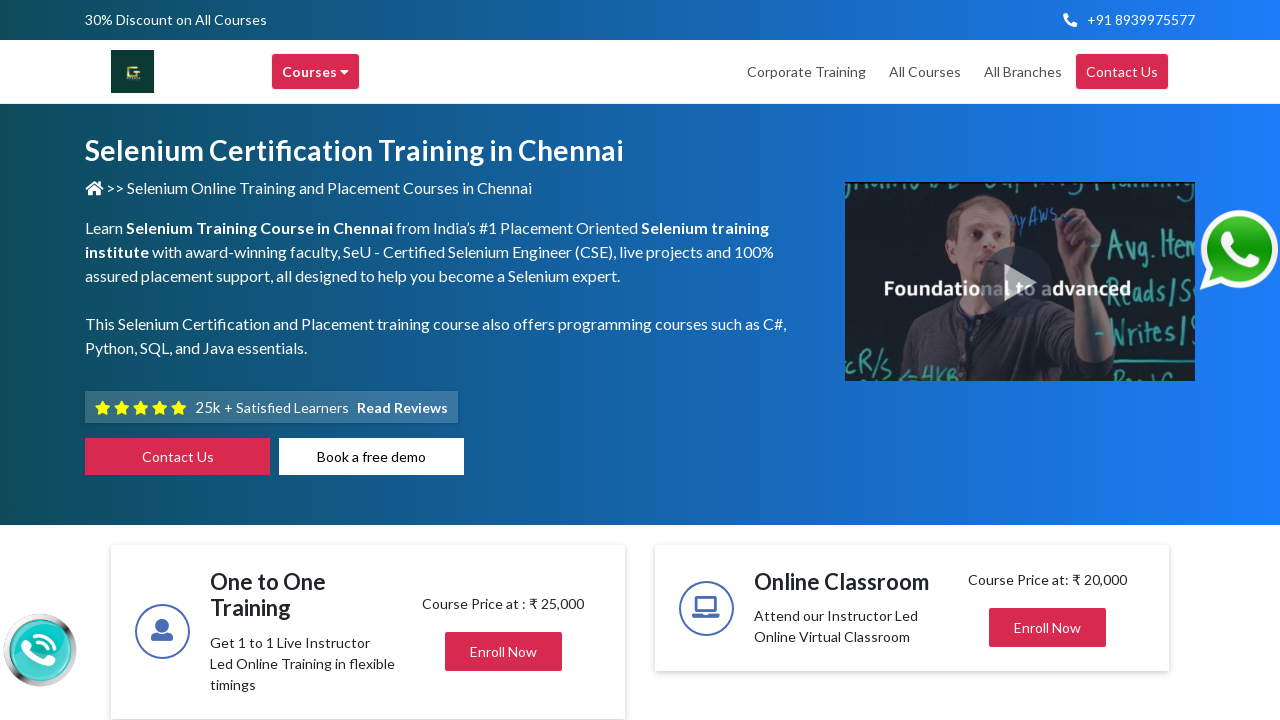

Clicked to expand Interview Questions section at (1142, 360) on (//i[@class='fas fa-plus'])[1]
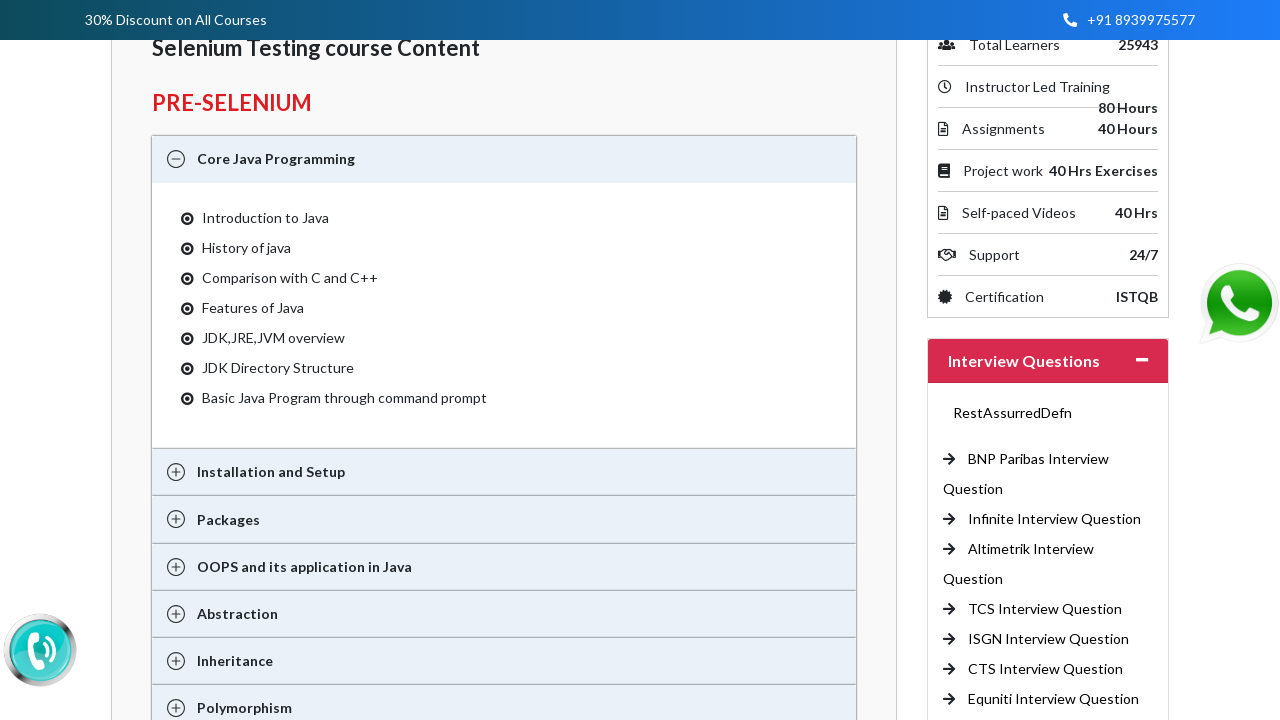

Clicked on TCS Interview Question link at (1045, 609) on (//a[text()='TCS Interview Question '])[1]
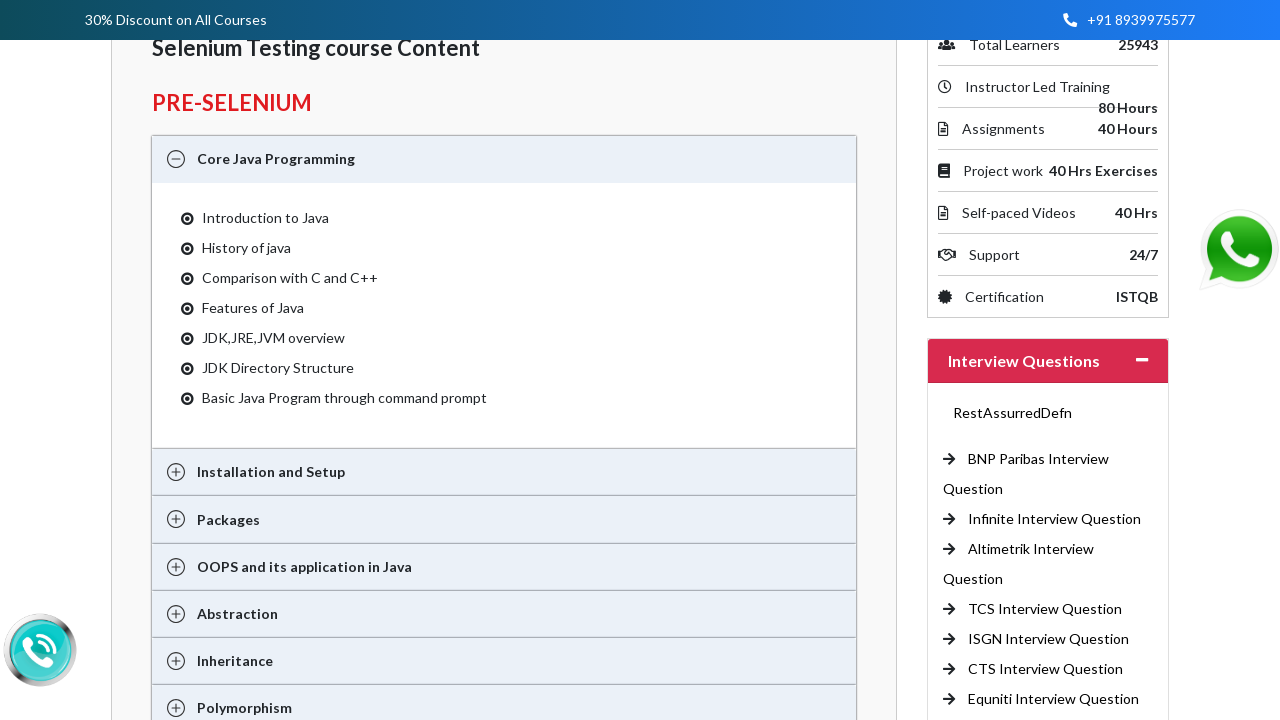

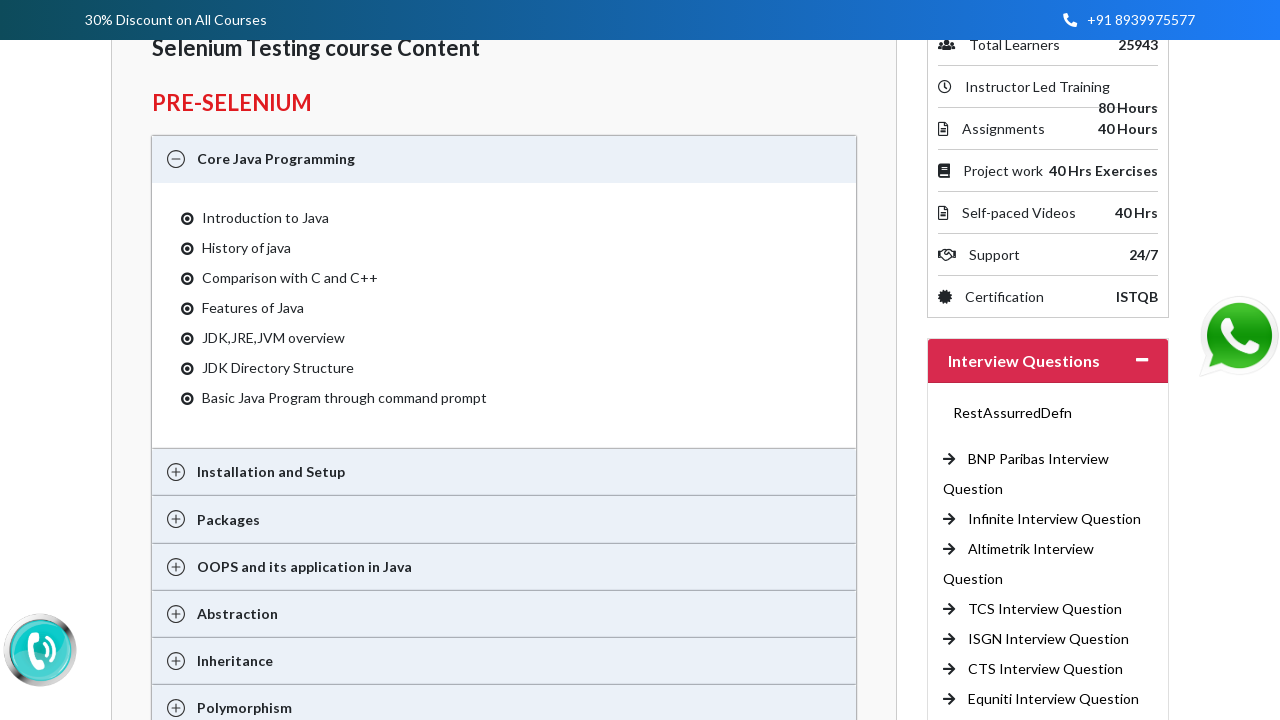